Tests Python.org search functionality by entering a search query and verifying results are returned

Starting URL: http://www.python.org

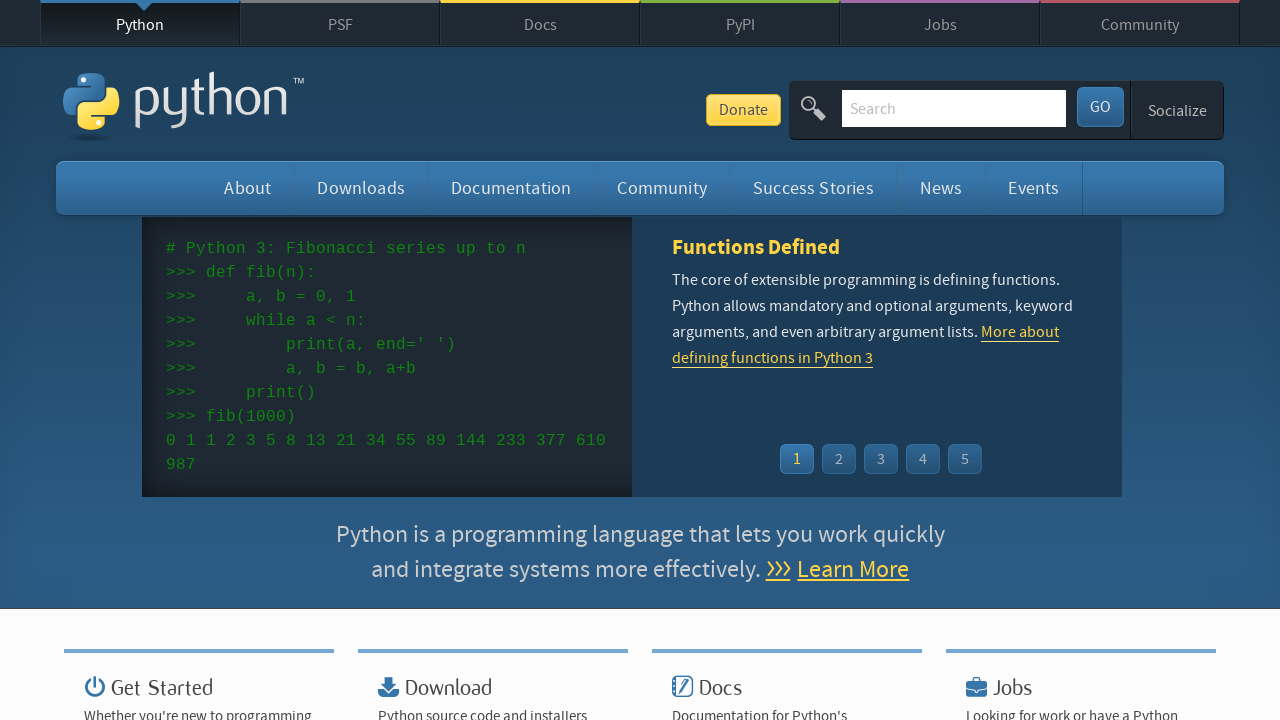

Verified 'Python' is in page title
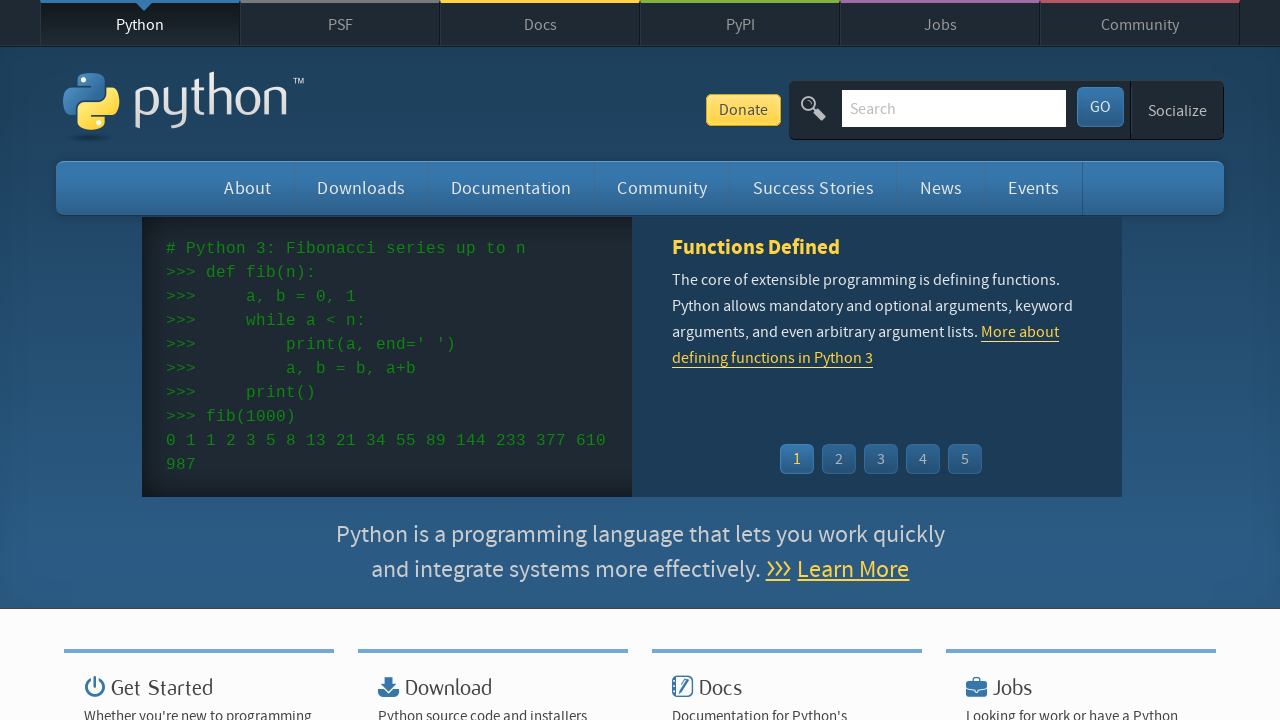

Filled search box with 'pycon' on input[name='q']
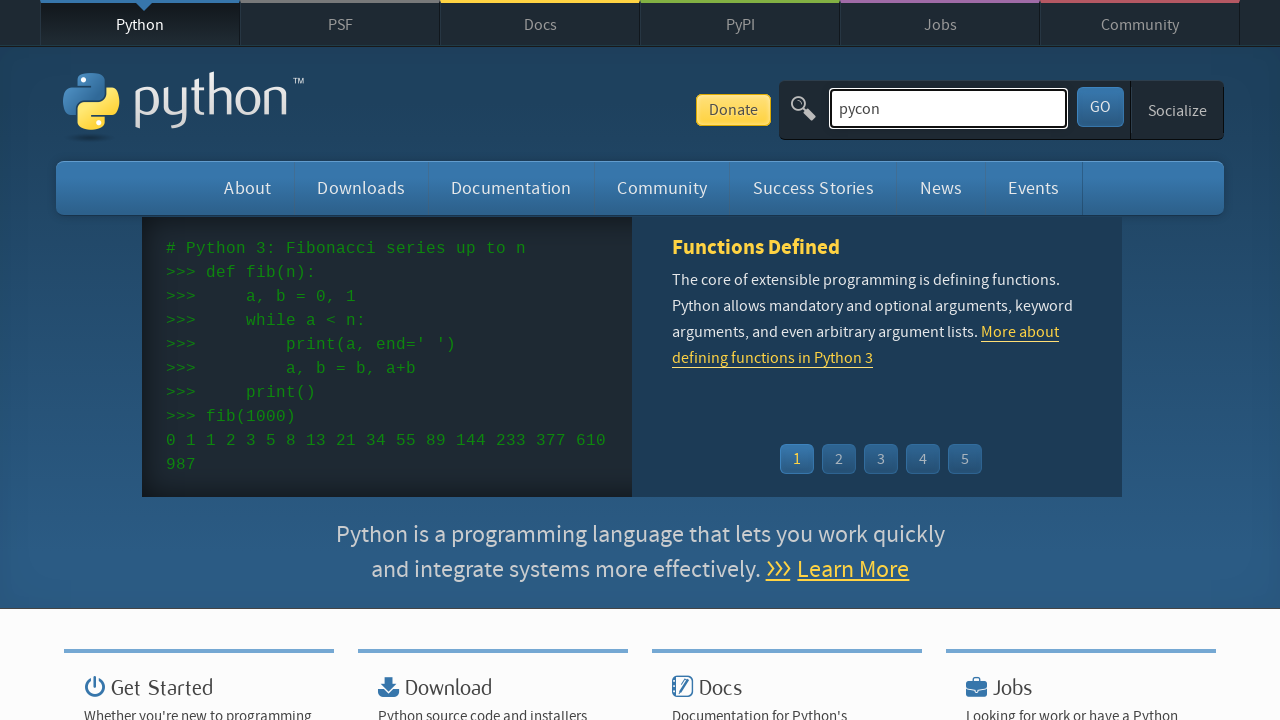

Pressed Enter to submit search query on input[name='q']
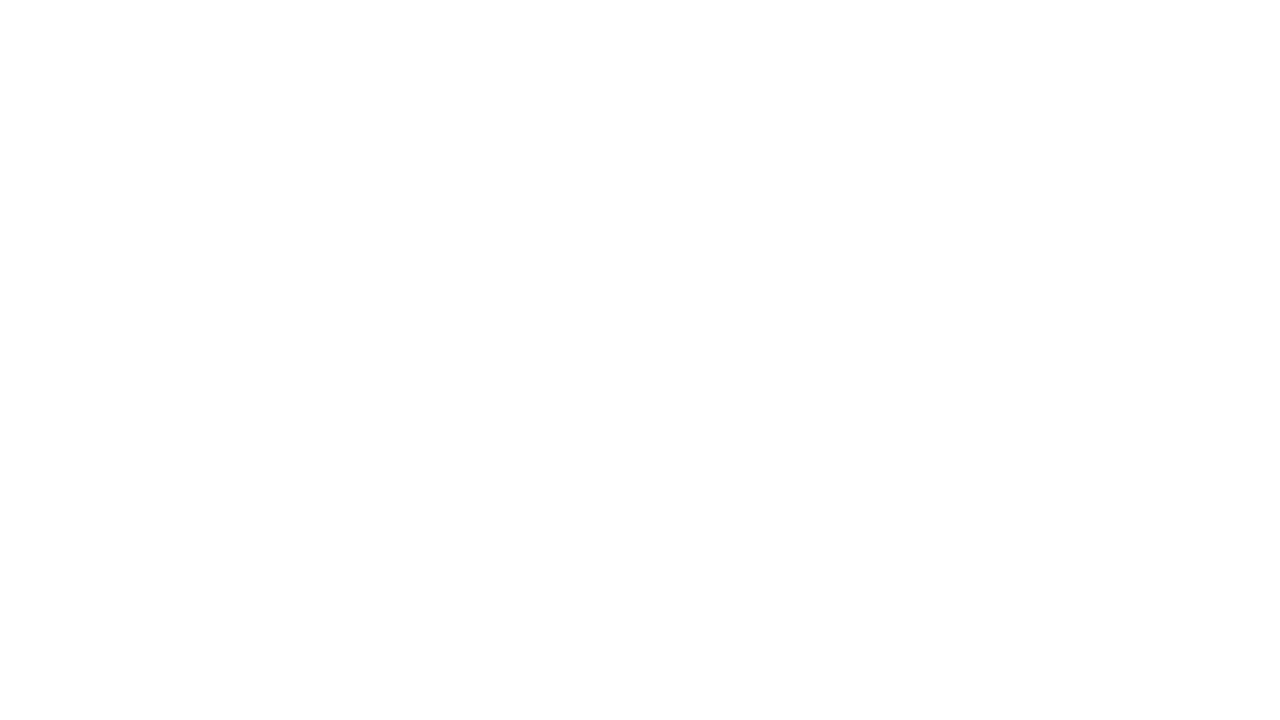

Waited for network idle - search results loaded
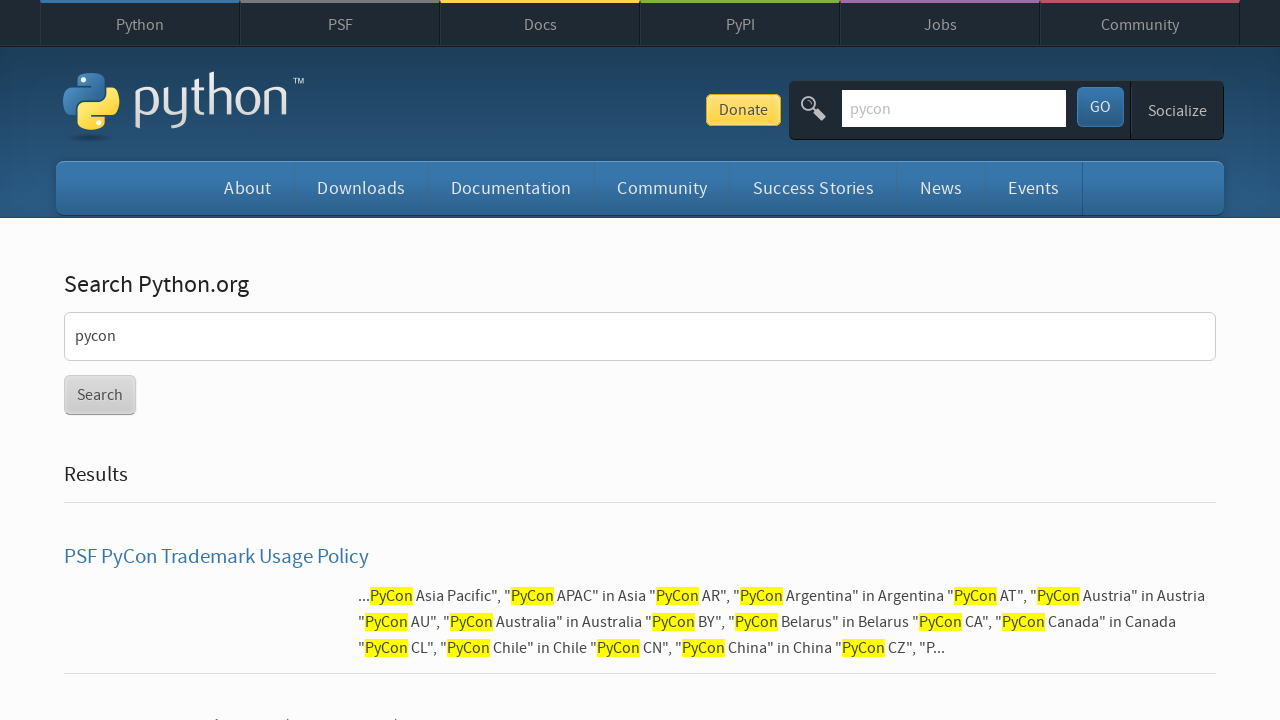

Verified search results are not empty
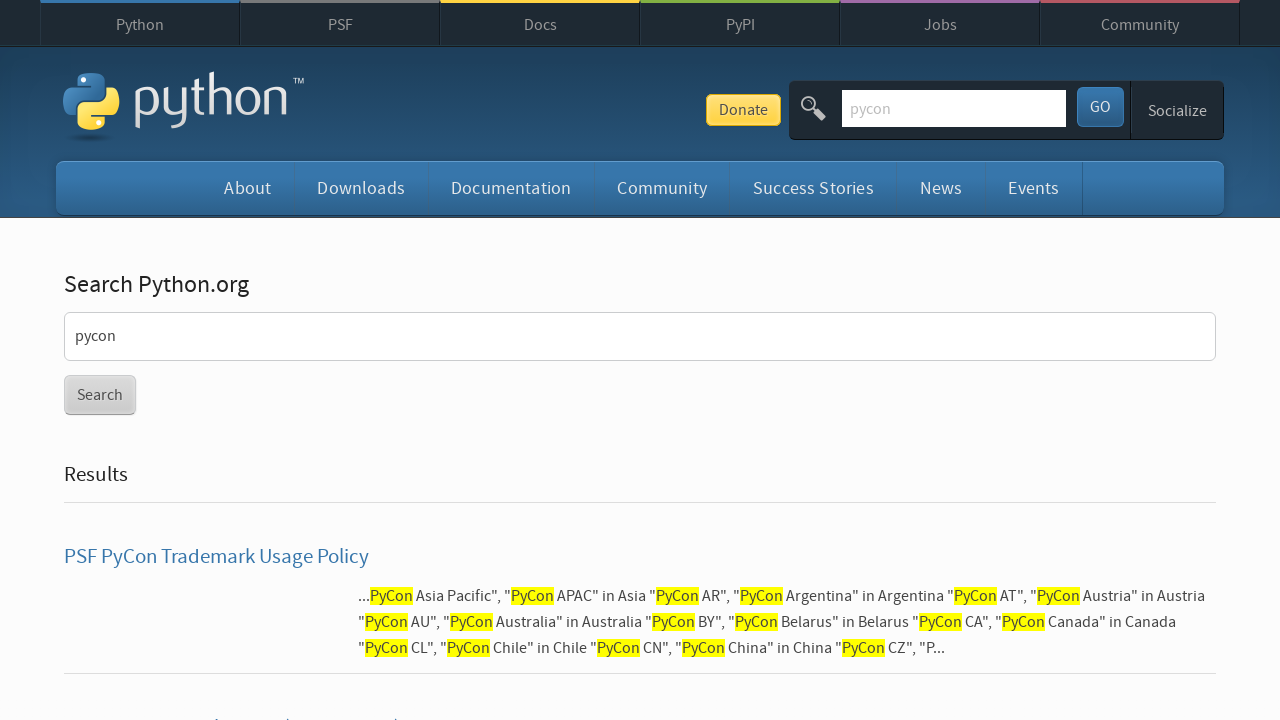

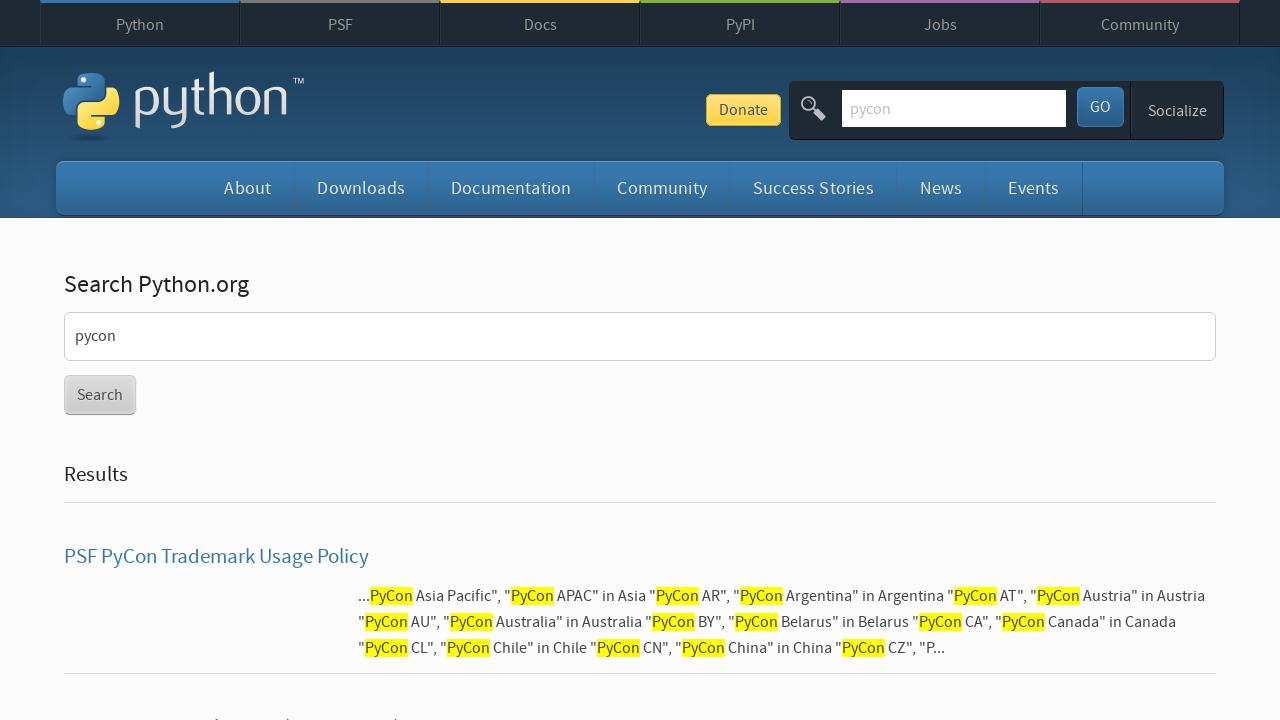